Validates social media links (Facebook, Twitter, LinkedIn) in the footer are displayed and clickable, opening new tabs

Starting URL: https://advantageonlineshopping.com/

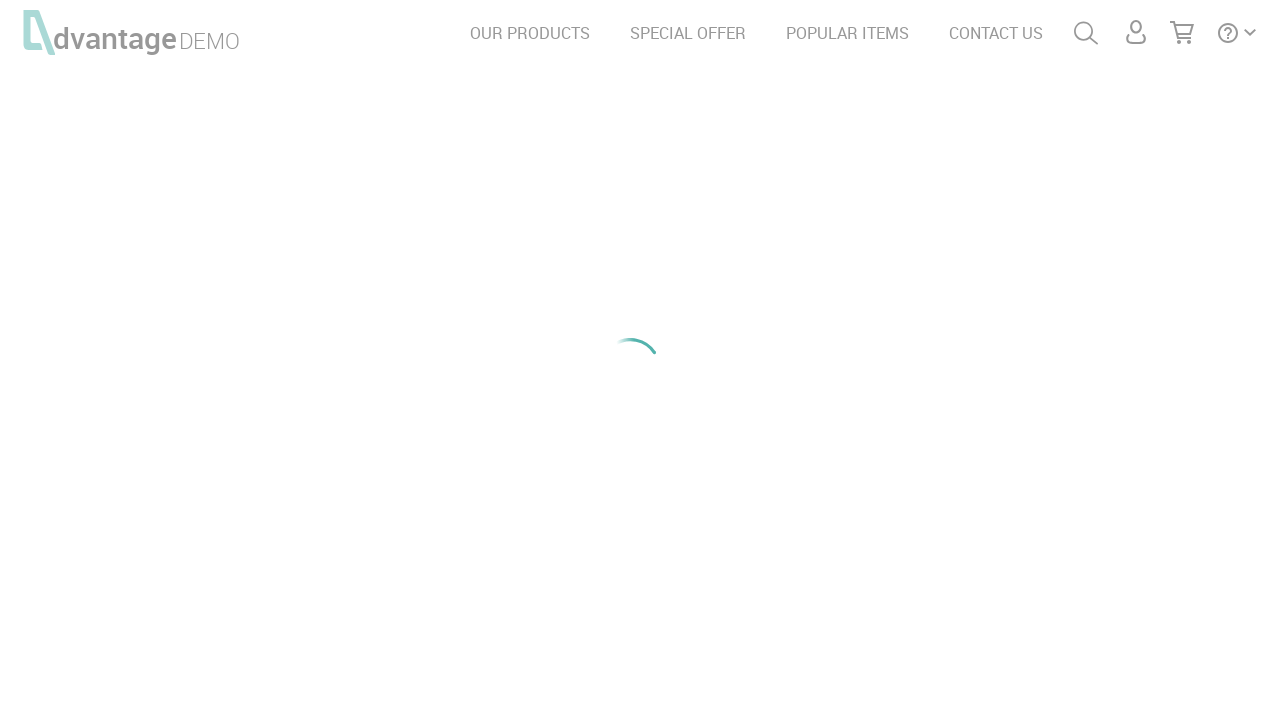

Waited for 'FOLLOW US' heading to be displayed in footer
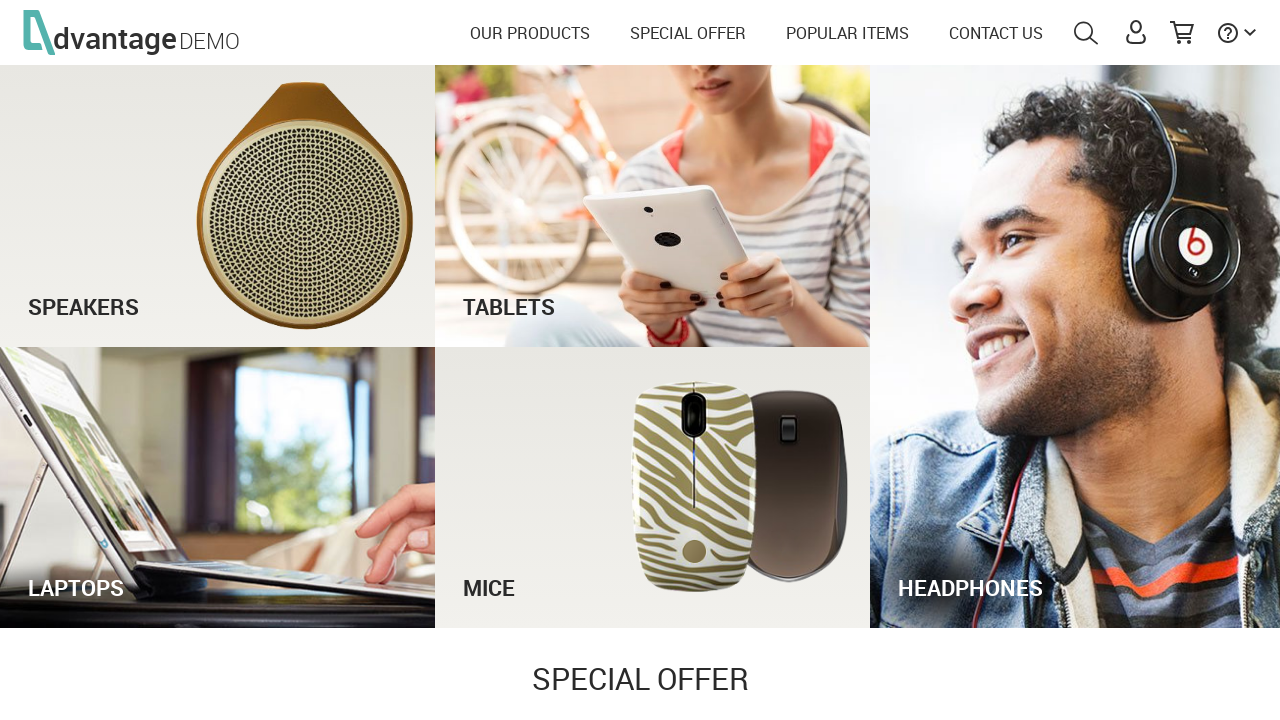

Clicked Facebook social media link at (496, 599) on img[name='follow_facebook']
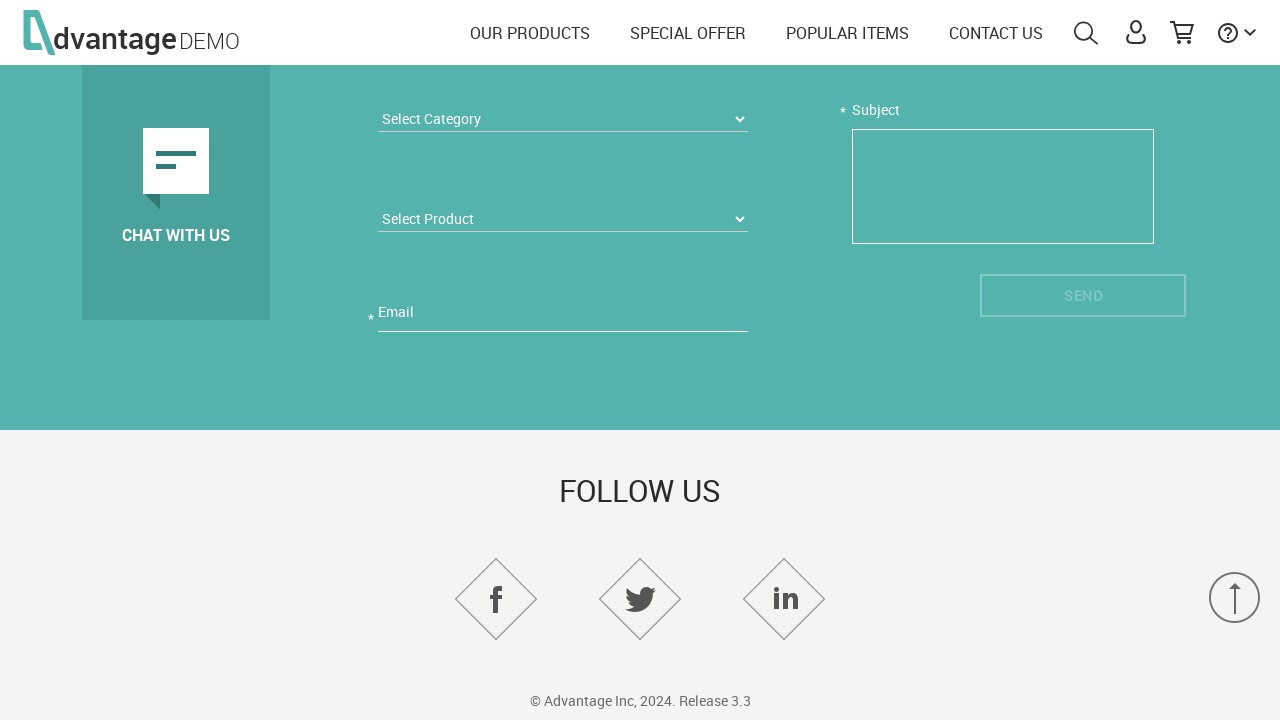

Facebook link opened in new tab
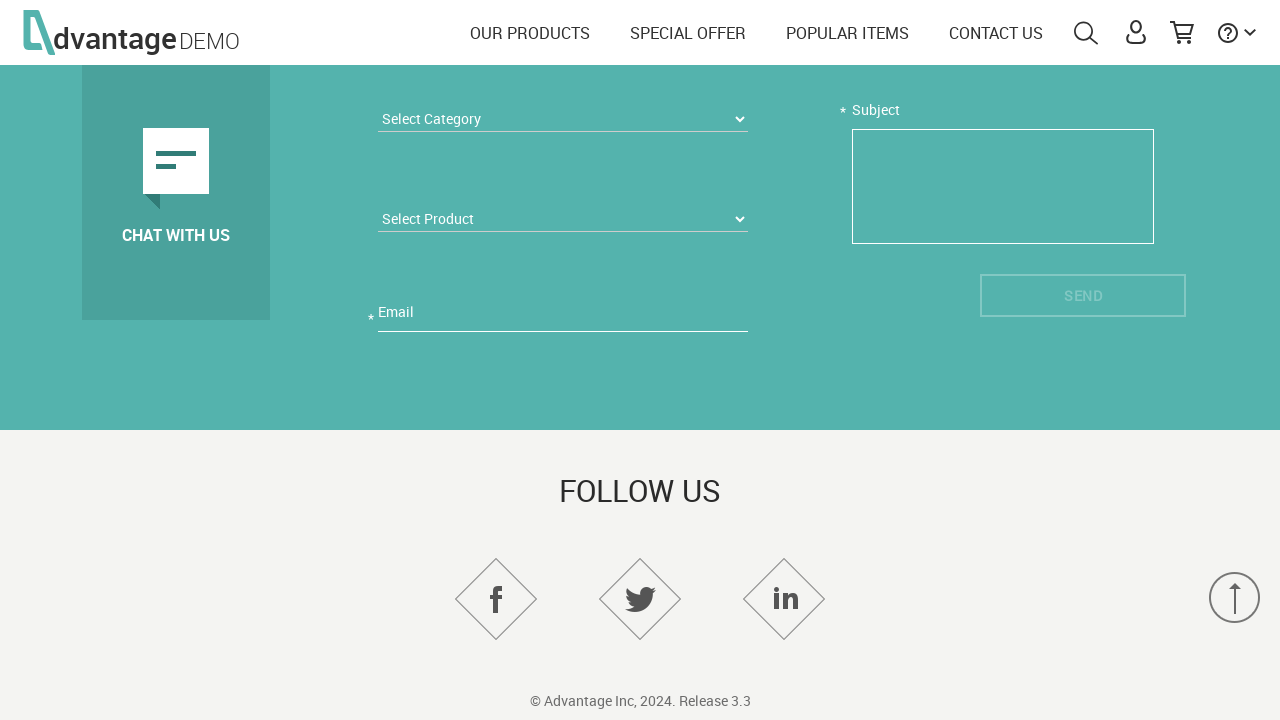

Closed Facebook tab
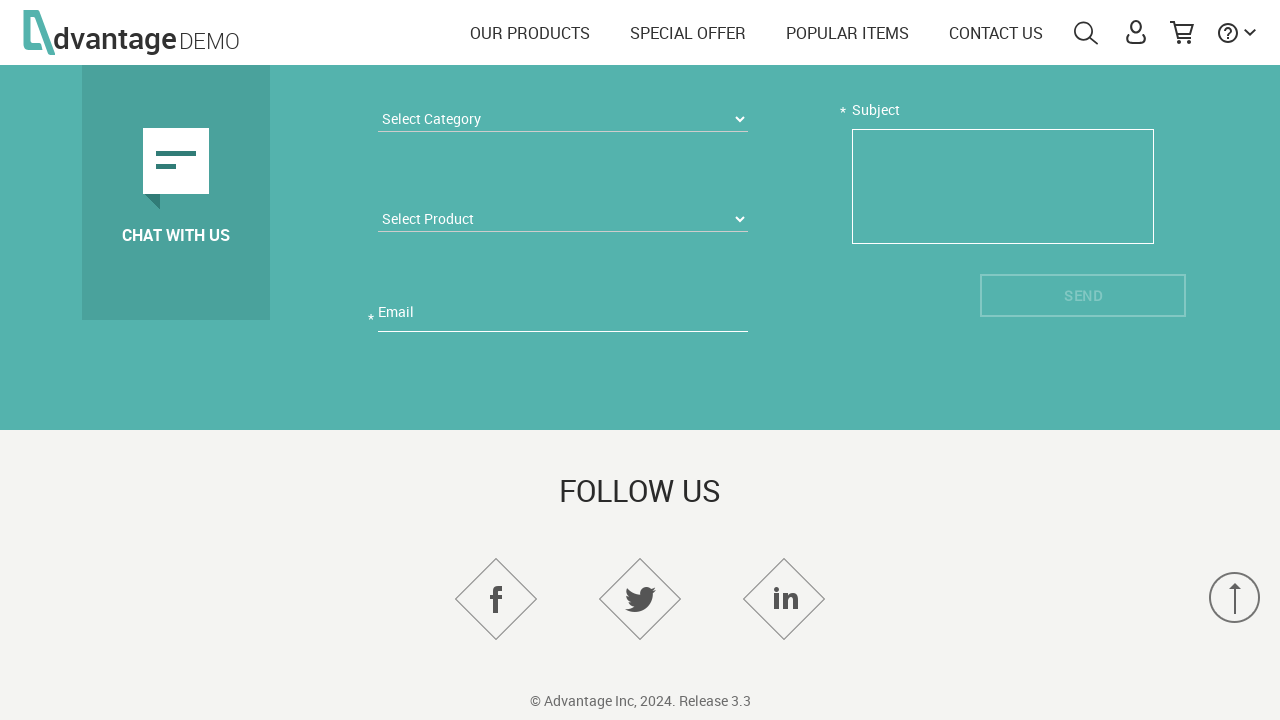

Clicked Twitter social media link at (640, 599) on img[name='follow_twitter']
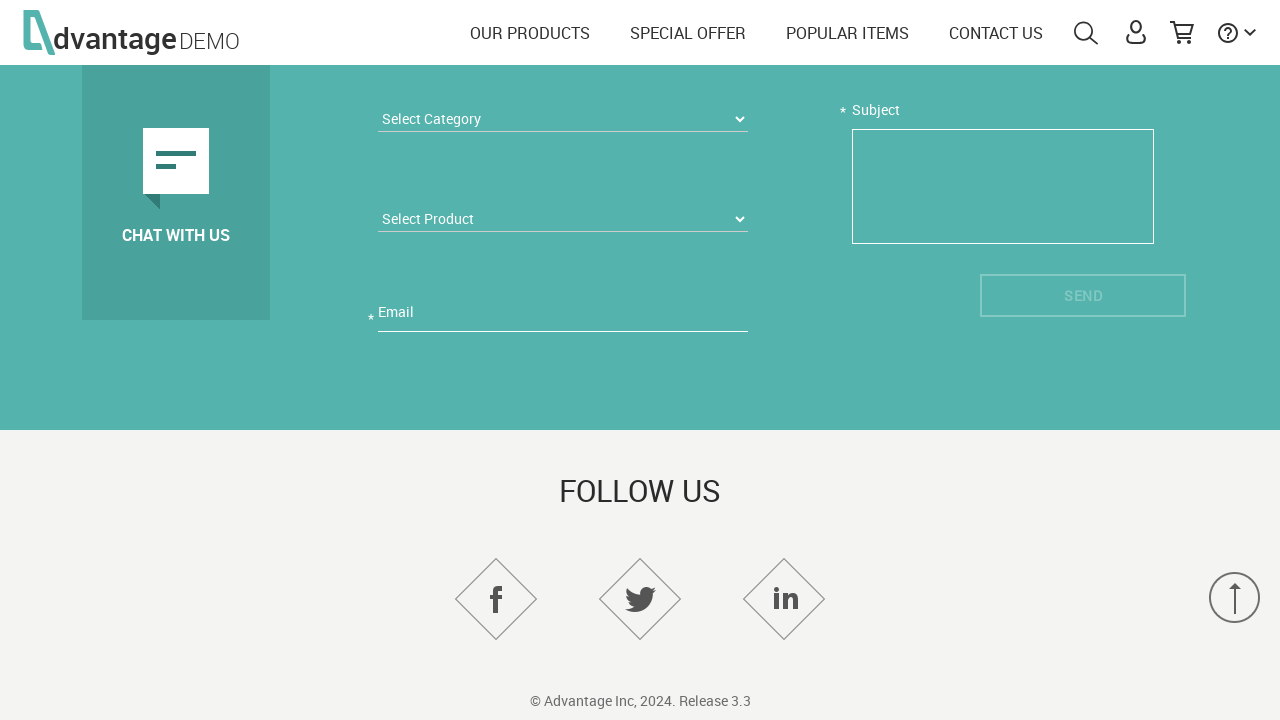

Twitter link opened in new tab
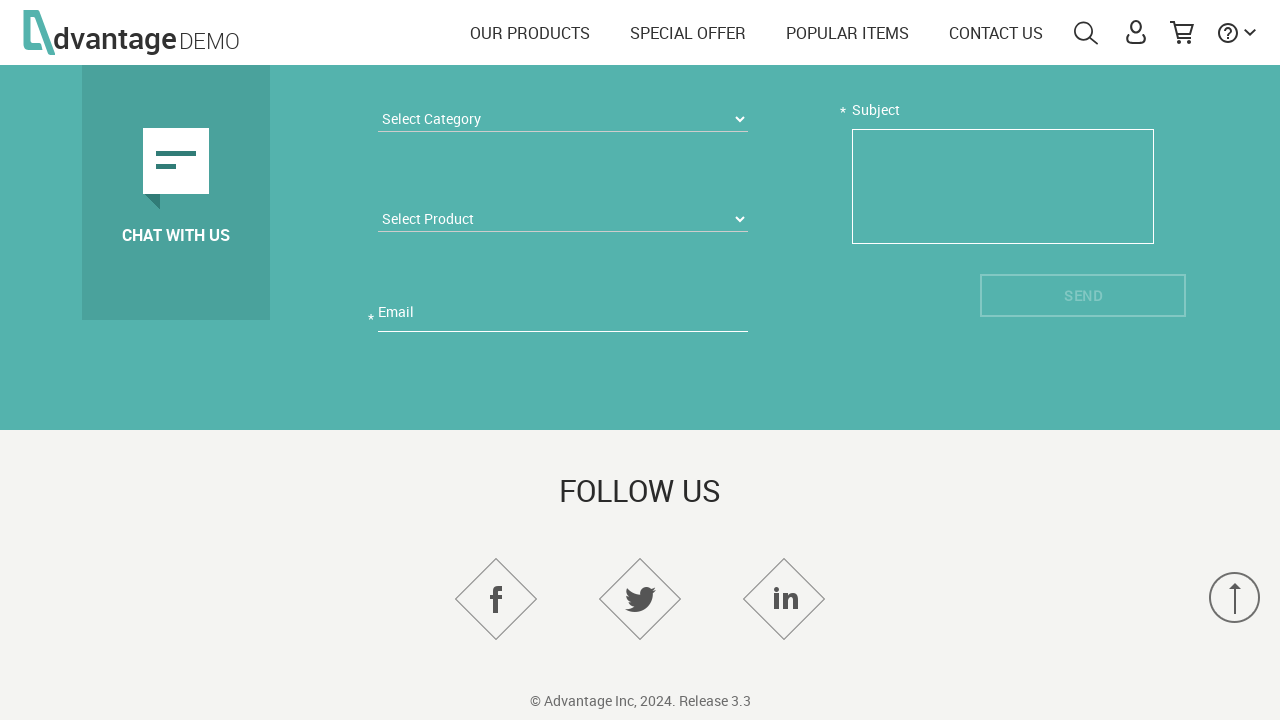

Closed Twitter tab
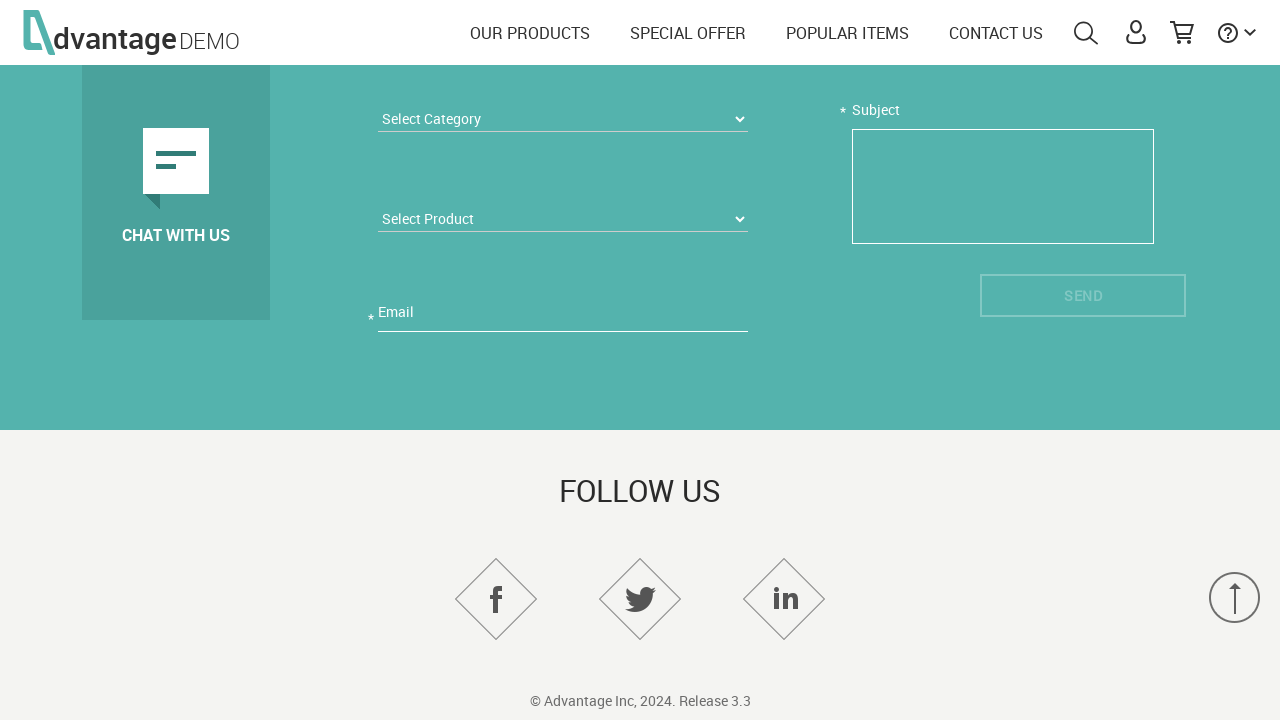

Clicked LinkedIn social media link at (784, 599) on img[name='follow_linkedin']
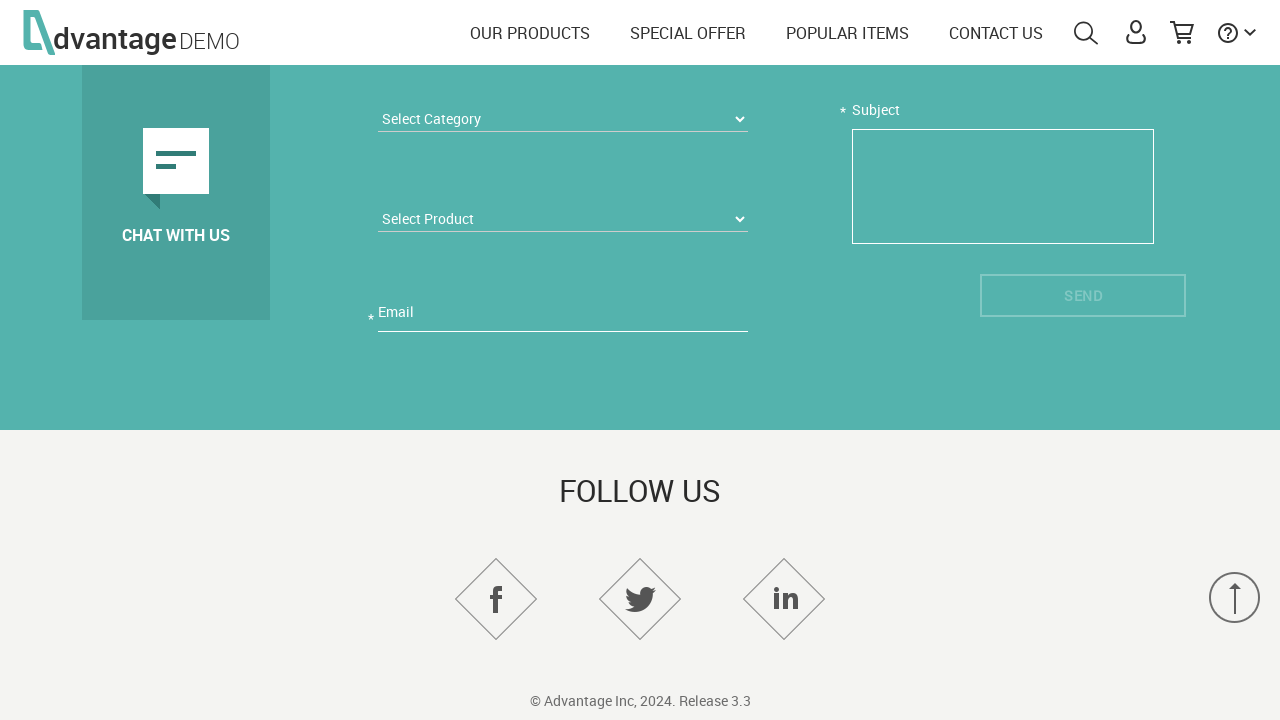

LinkedIn link opened in new tab
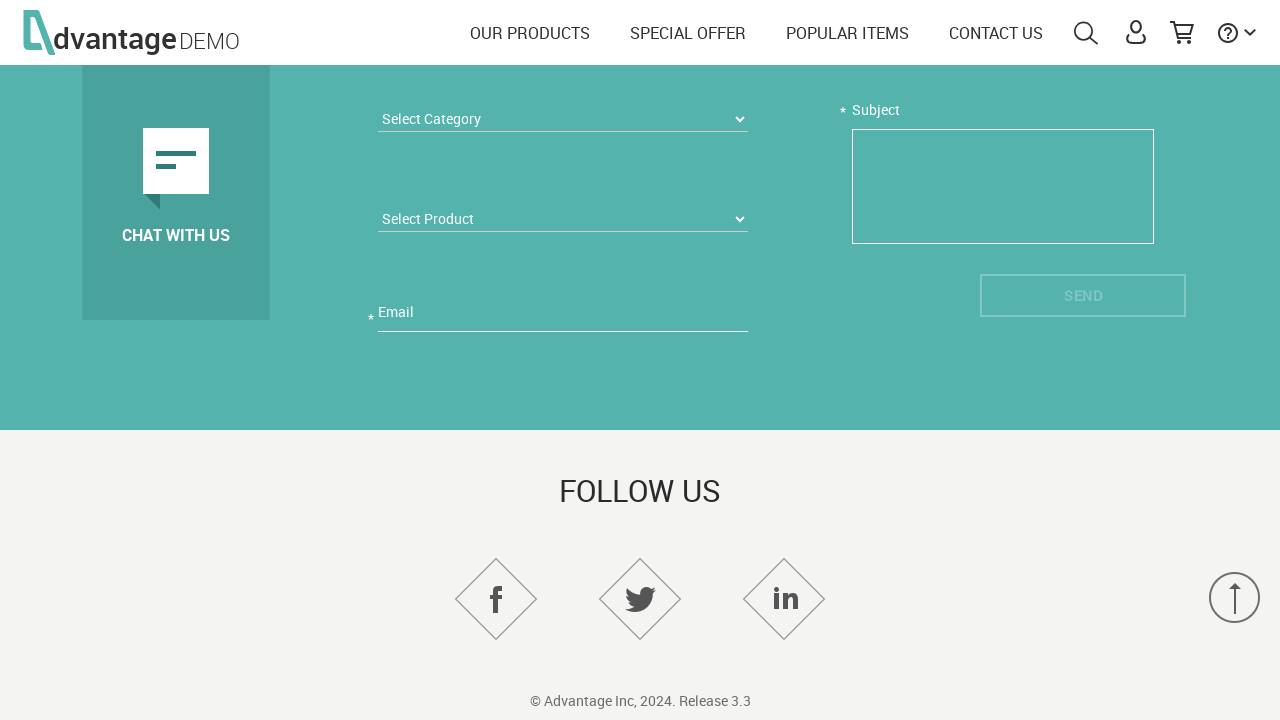

Closed LinkedIn tab
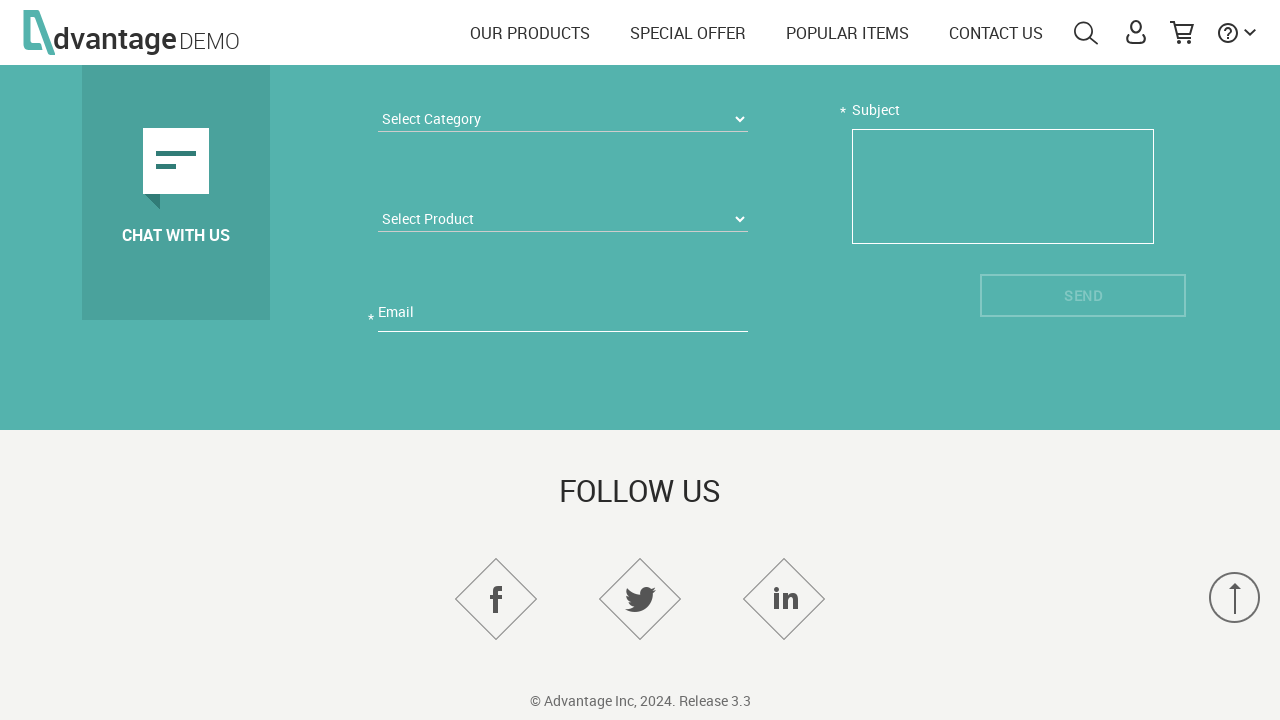

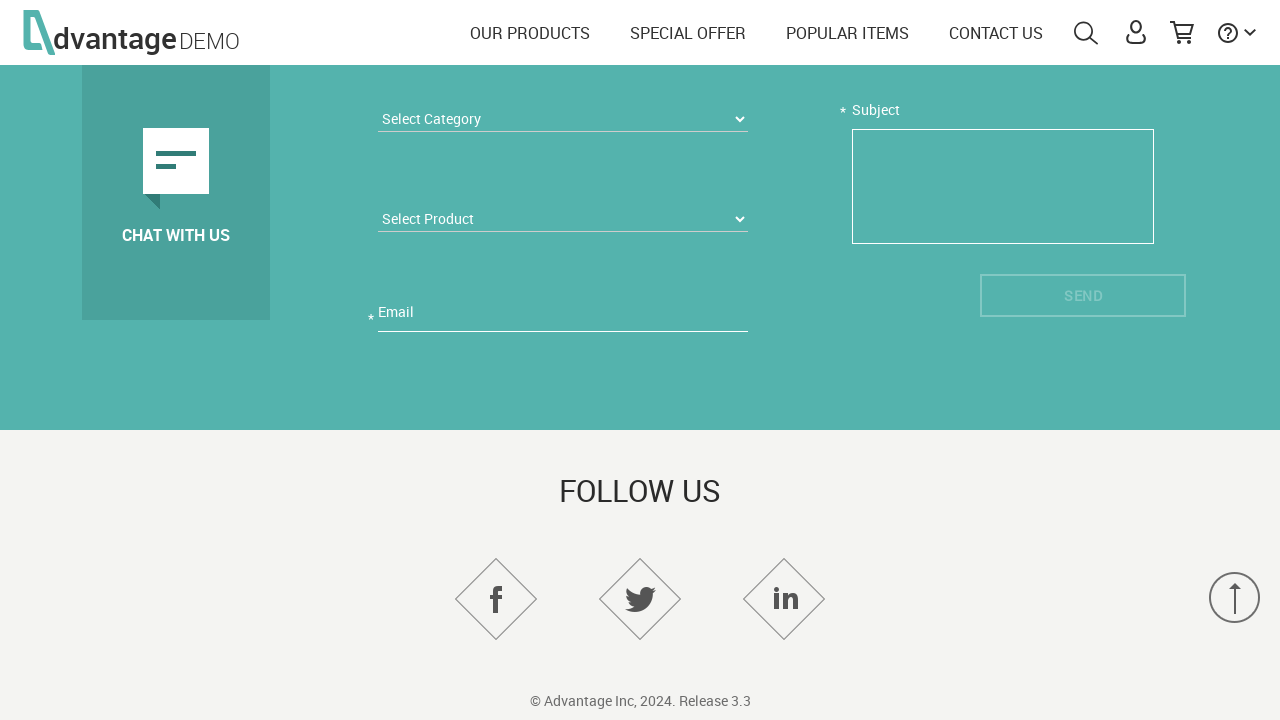